Tests alert handling functionality by entering a name, triggering an alert, verifying the alert text contains the name, and accepting the alert

Starting URL: https://rahulshettyacademy.com/AutomationPractice/

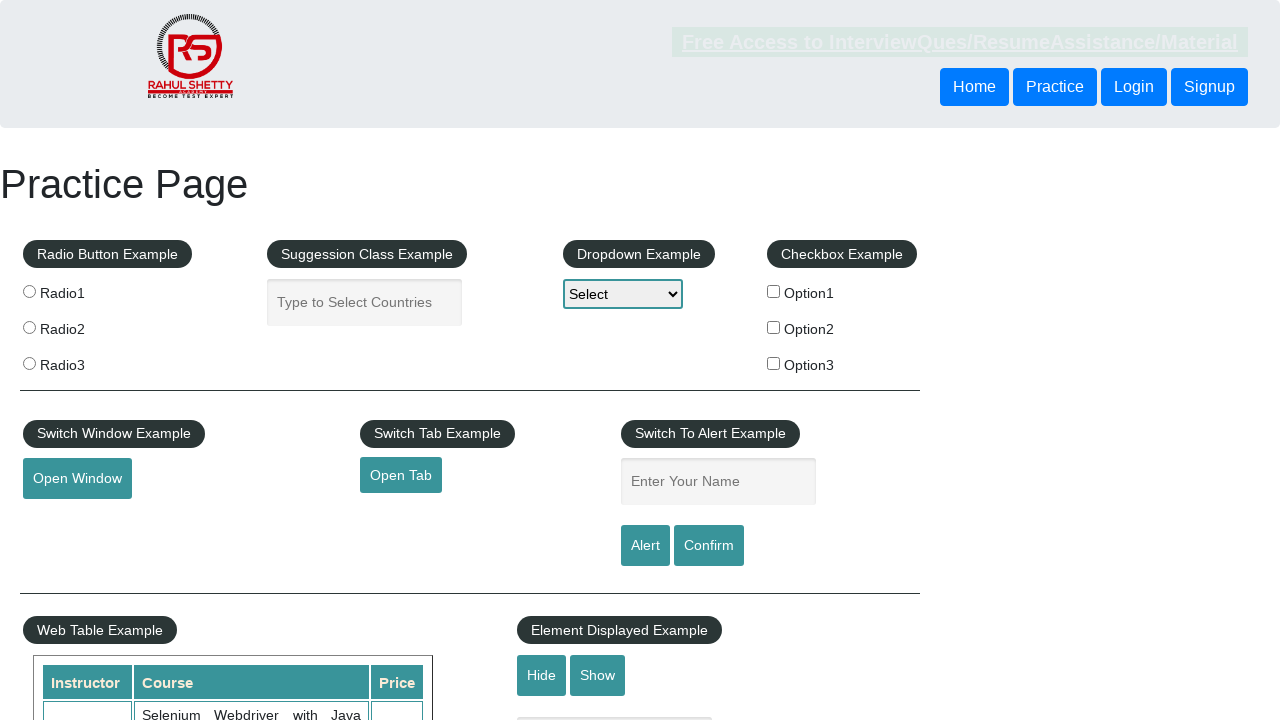

Filled name field with 'Sumant' on #name
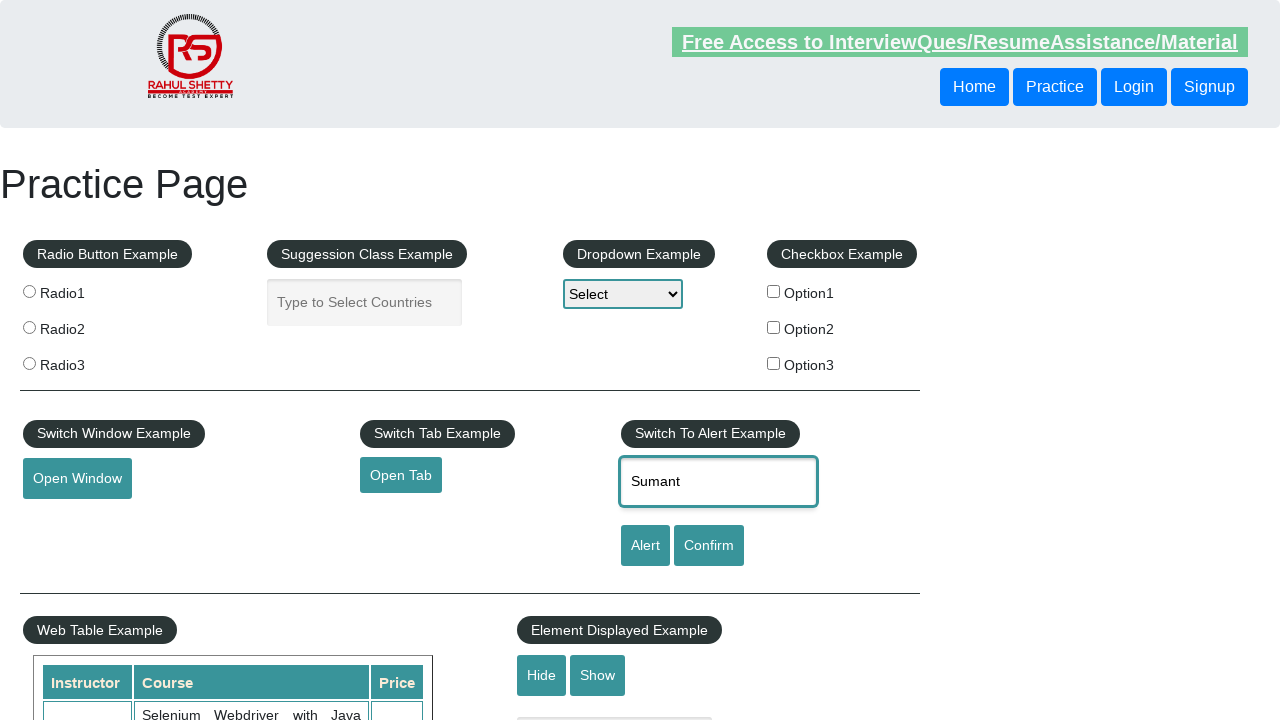

Clicked alert button to trigger alert dialog at (645, 546) on #alertbtn
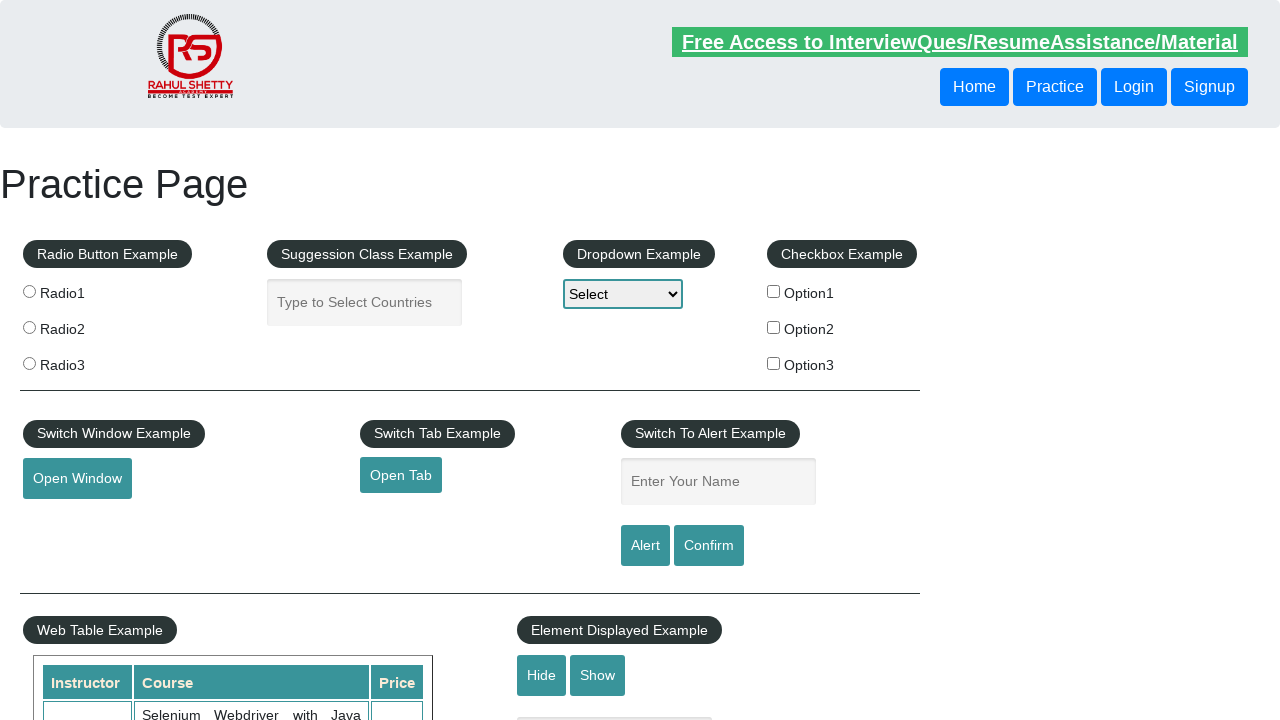

Set up dialog handler to accept alerts
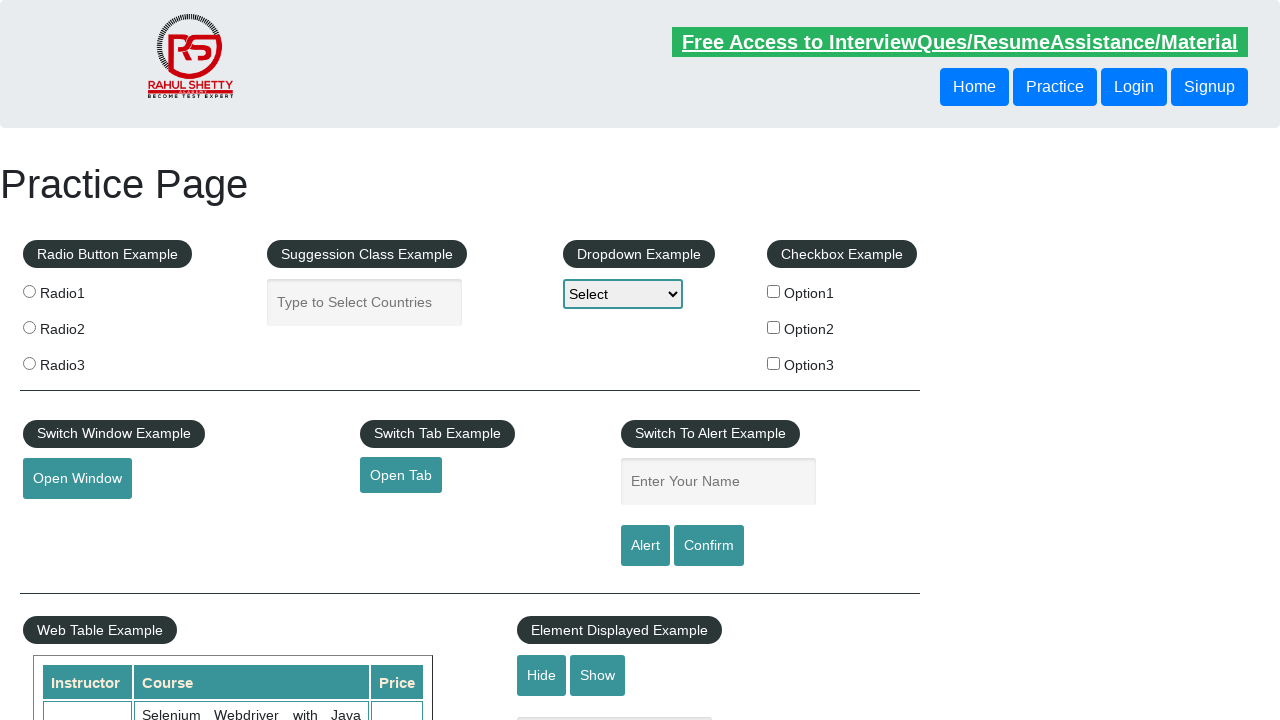

Filled name field with 'Sumant' again on #name
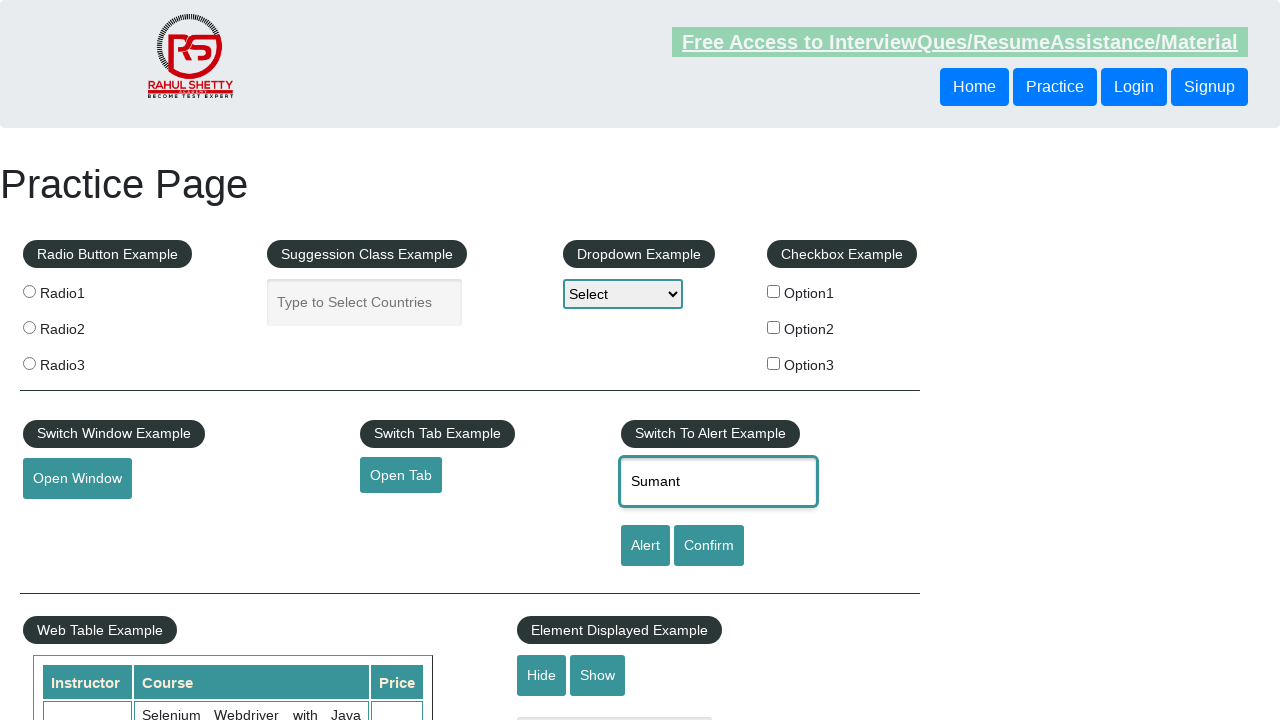

Clicked alert button to trigger and handle alert with dialog handler at (645, 546) on #alertbtn
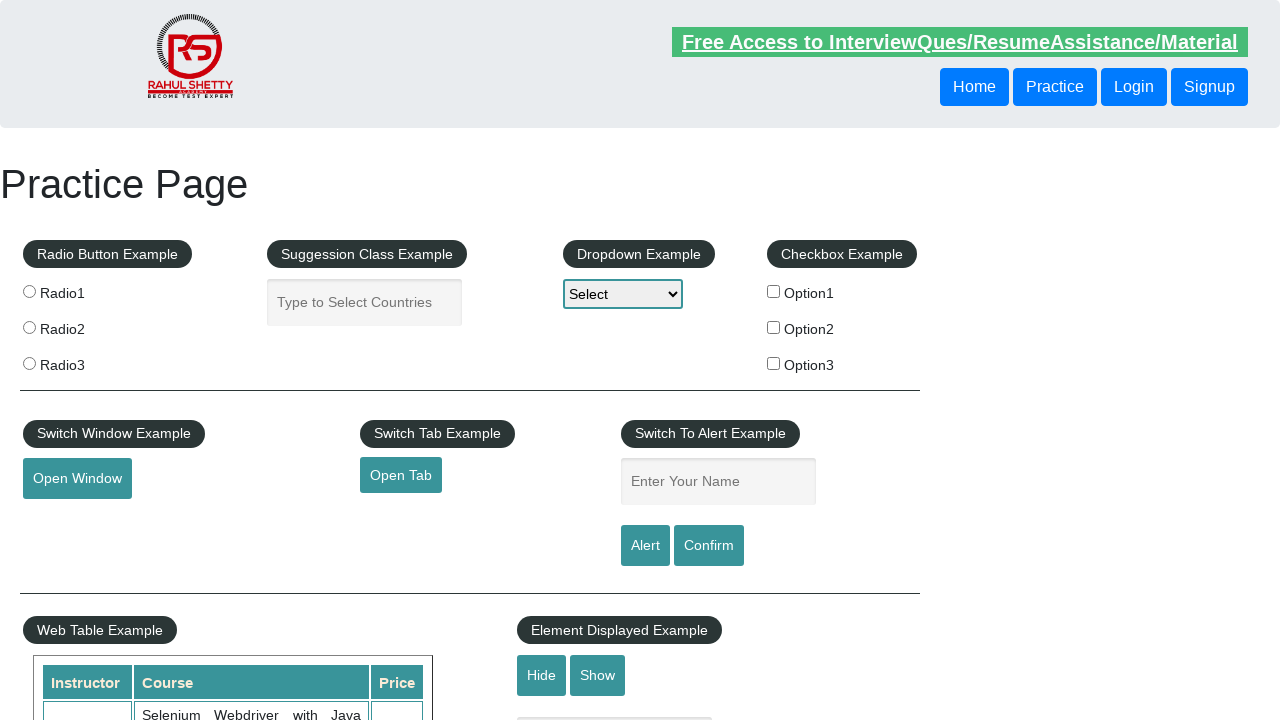

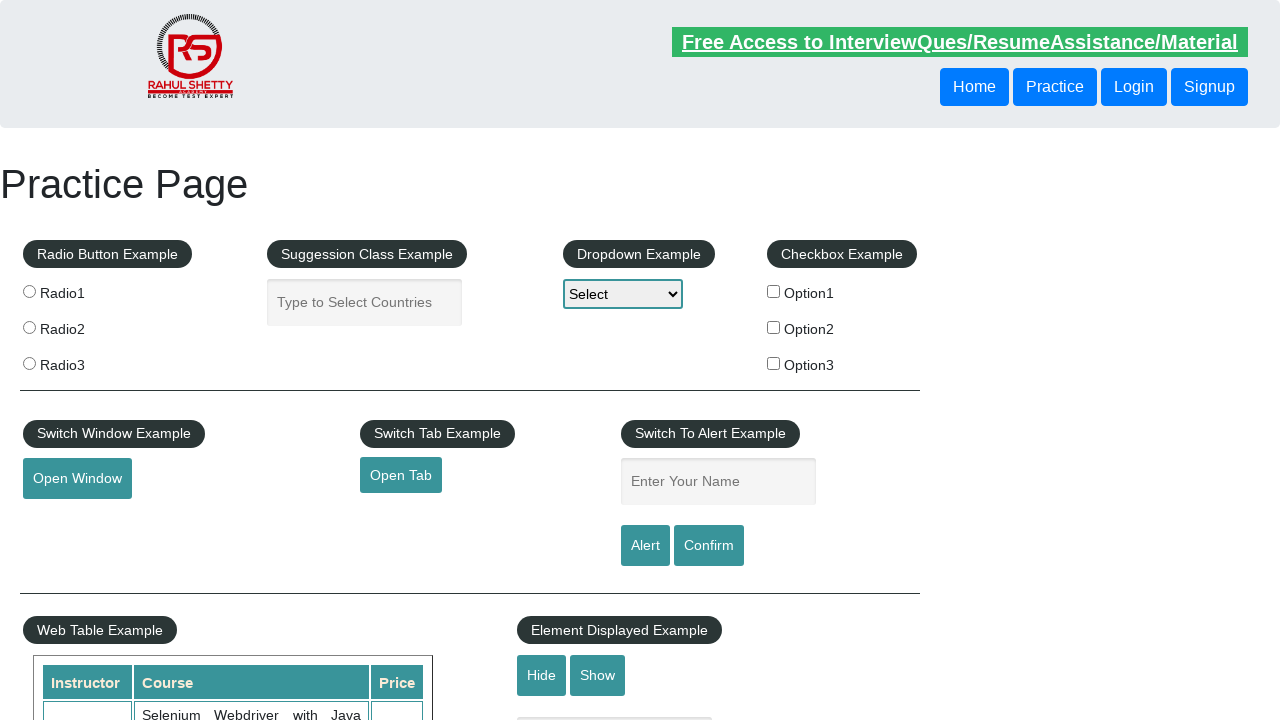